Verifies the OrangeHRM homepage title

Starting URL: https://opensource-demo.orangehrmlive.com/

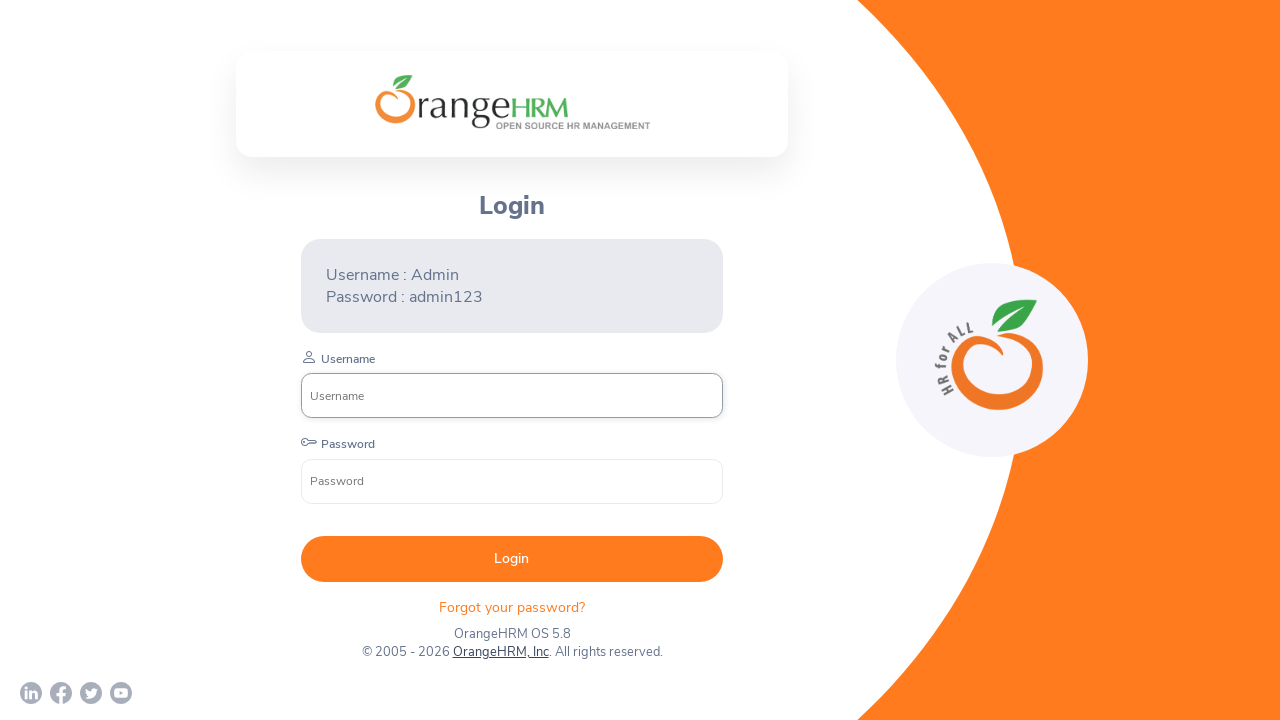

Retrieved page title from OrangeHRM homepage
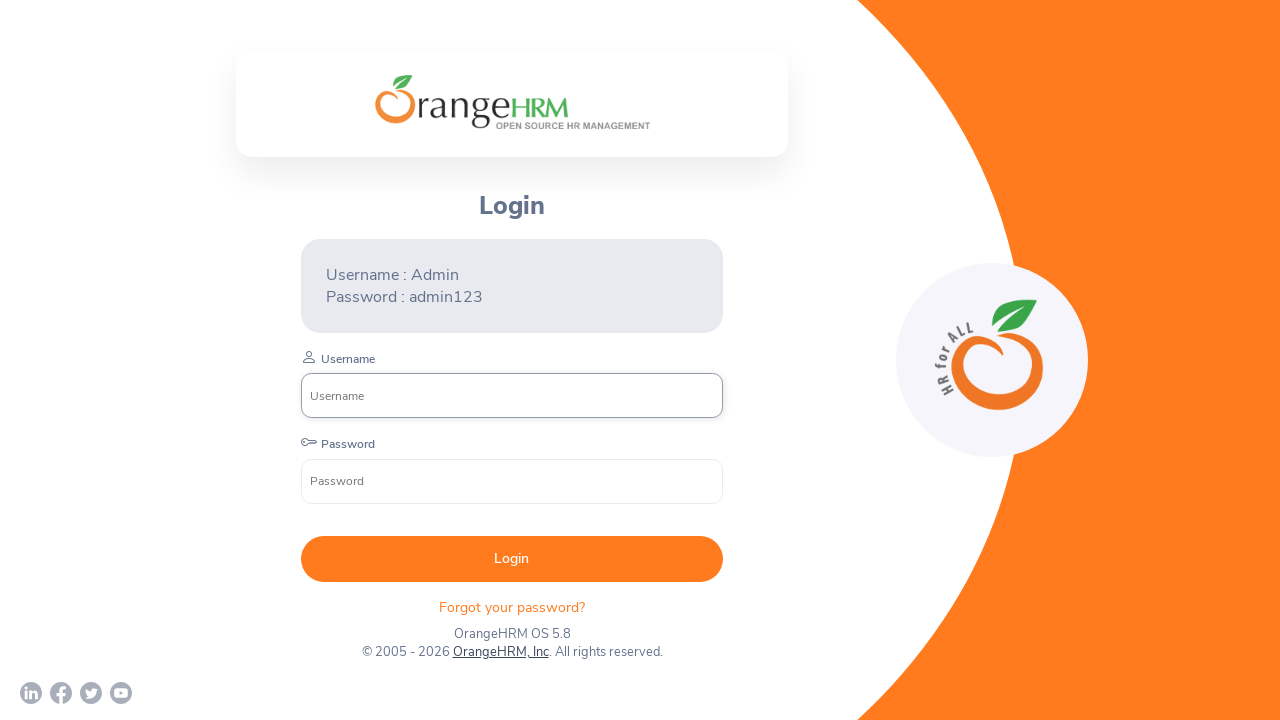

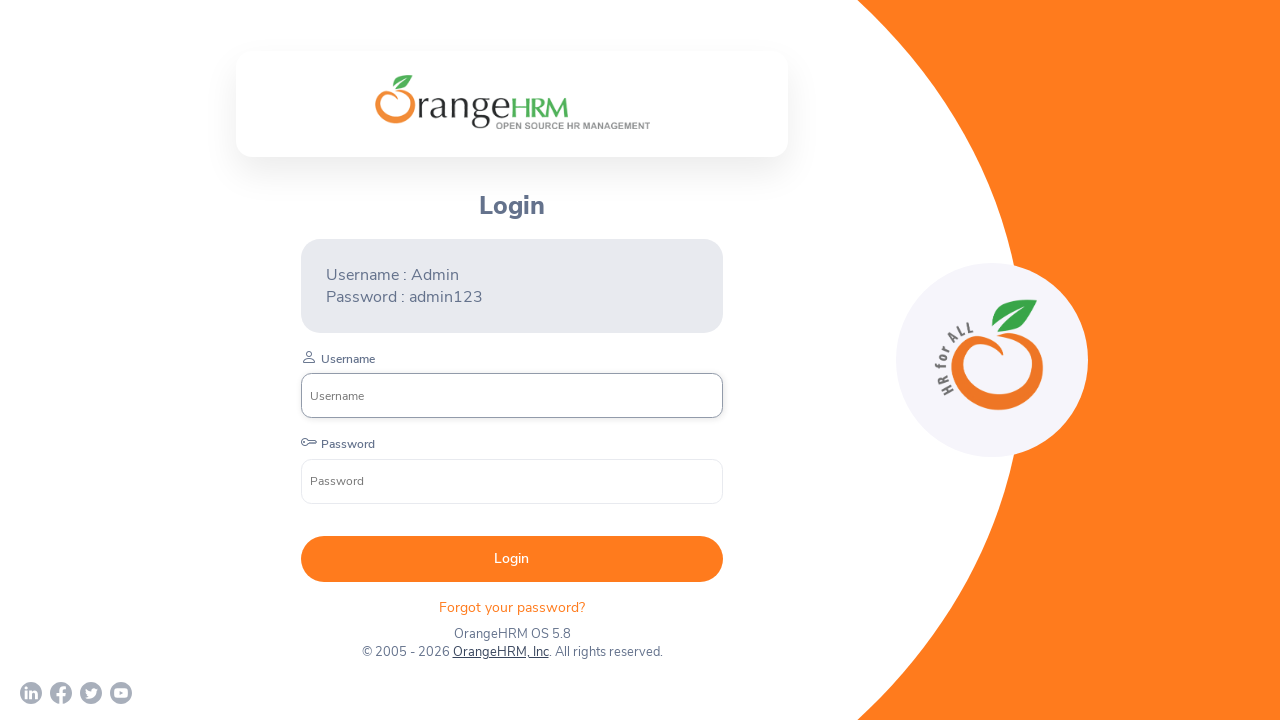